Tests dropdown selection functionality by selecting options from a dropdown menu using both selectByValue and selectByVisibleText methods on an HTML forms demo page.

Starting URL: http://echoecho.com/htmlforms11.htm

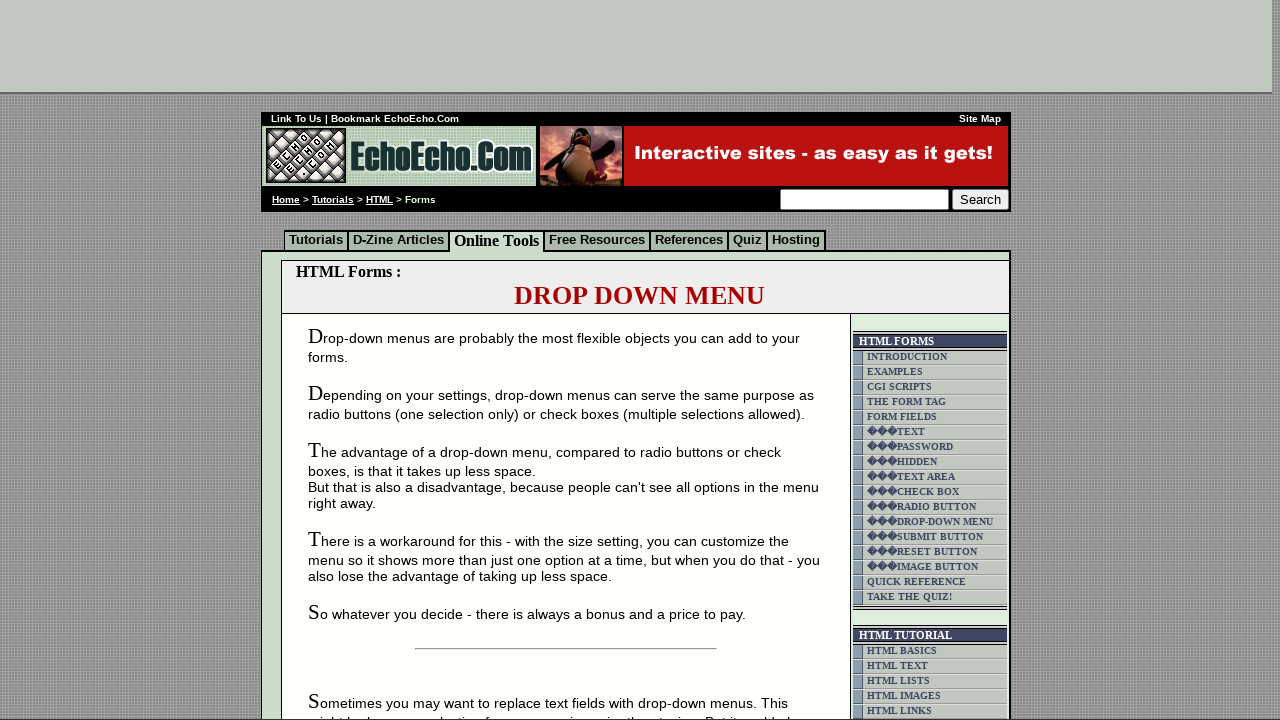

Dropdown menu element loaded and available
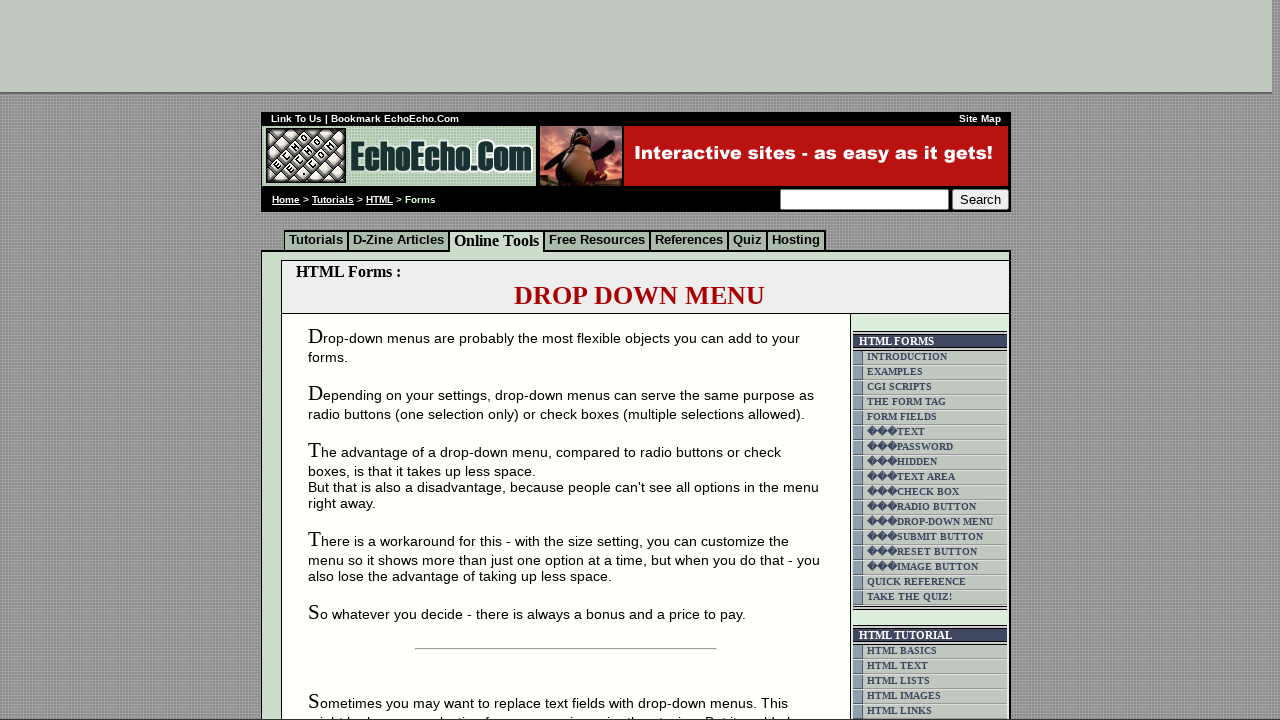

Selected 'Cheese' option from dropdown by value on select[name='dropdownmenu']
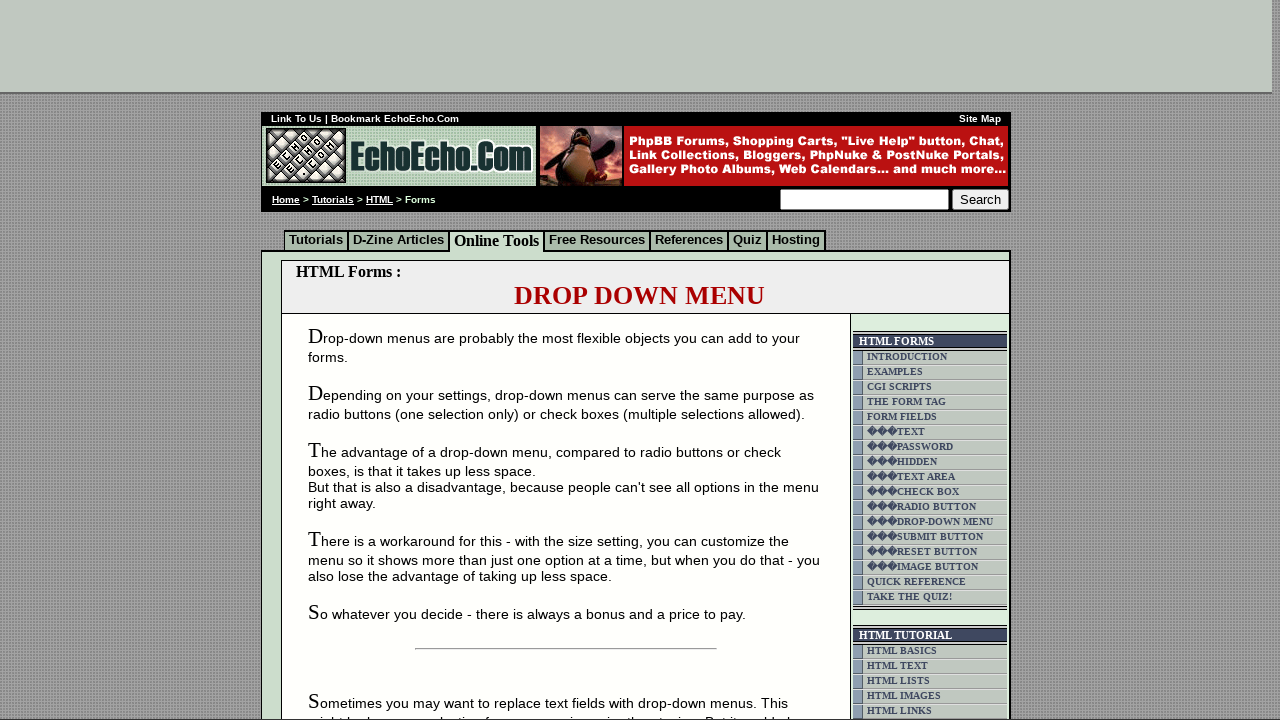

Selected 'Milk' option from dropdown by visible text on select[name='dropdownmenu']
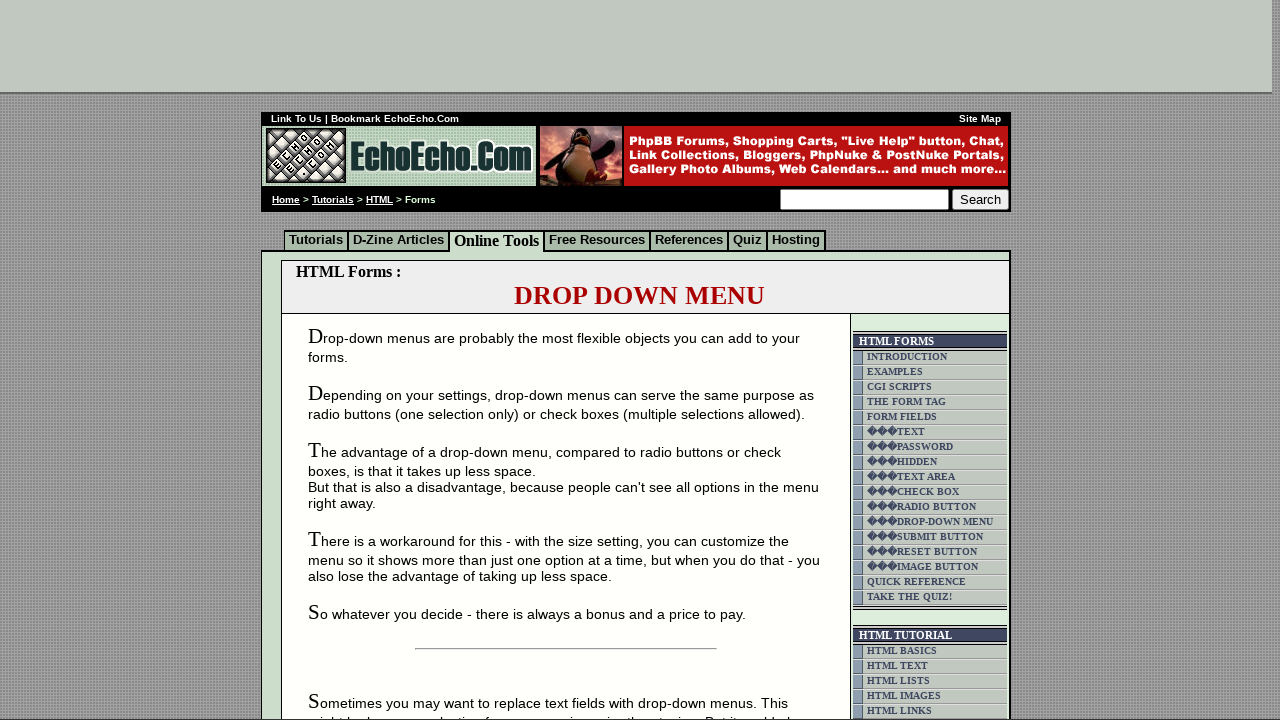

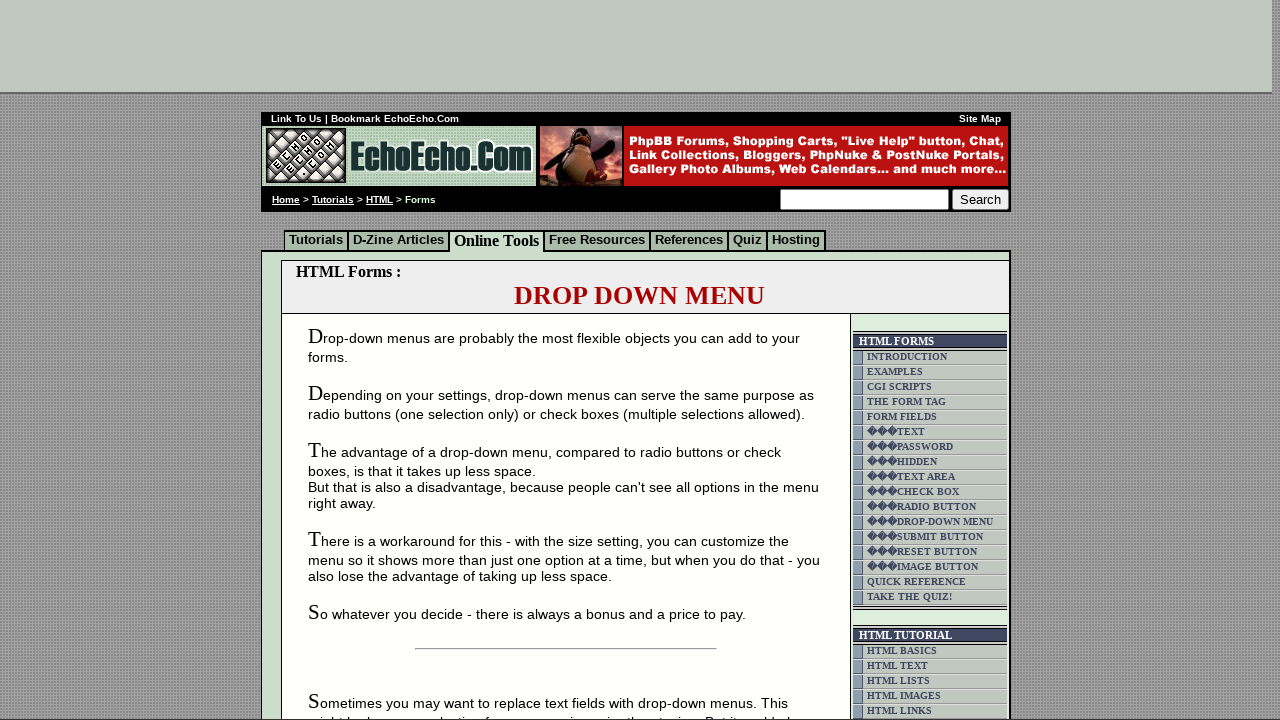